Tests the zip code to GPS coordinates lookup functionality by entering a zip code and clicking the lookup button to retrieve coordinates

Starting URL: https://gps-coordinates.org/zip-code-to-coordinates.php

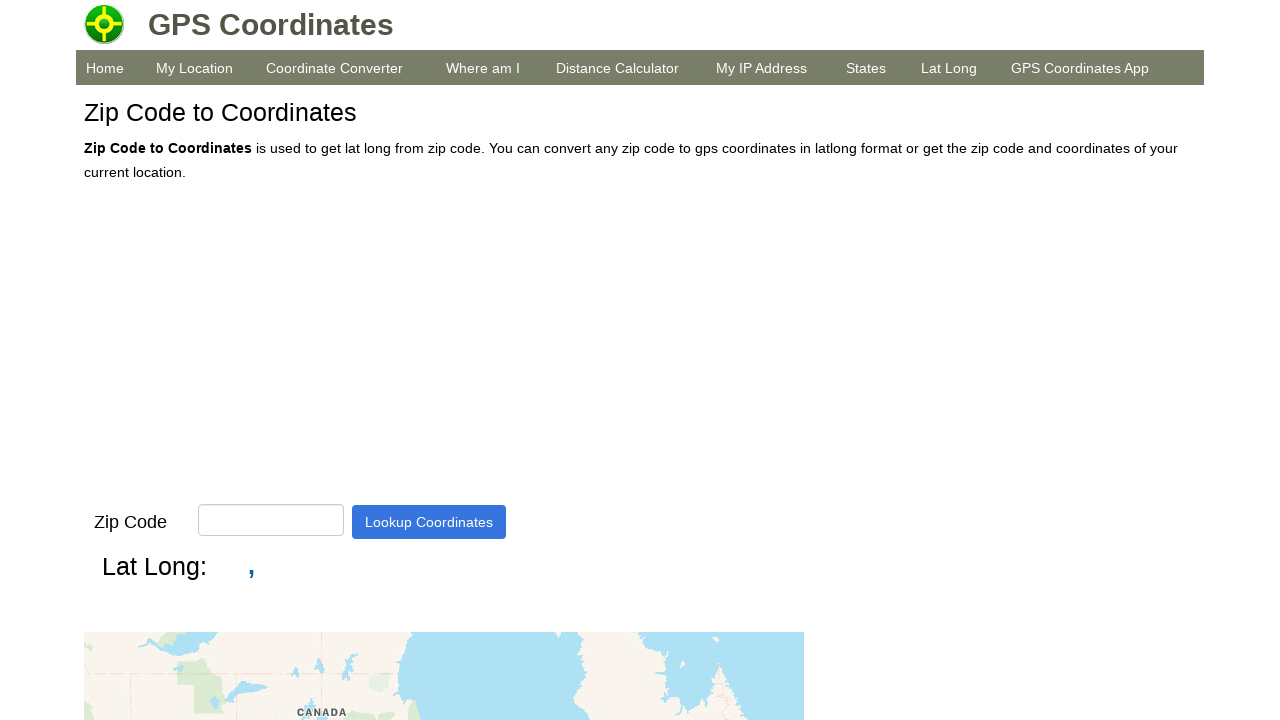

Filled zip code input field with '90210' on input#zipcode_lookup
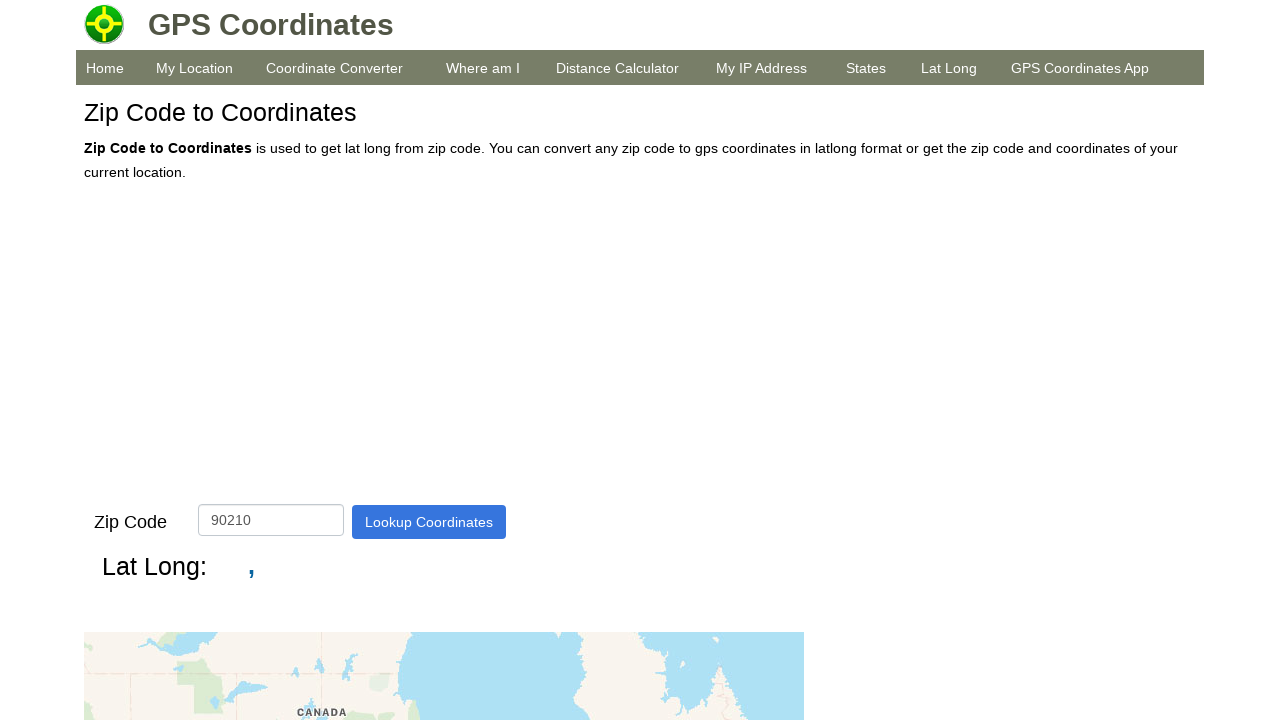

Clicked lookup button to retrieve GPS coordinates at (429, 522) on #btnGetGpsCoordinates
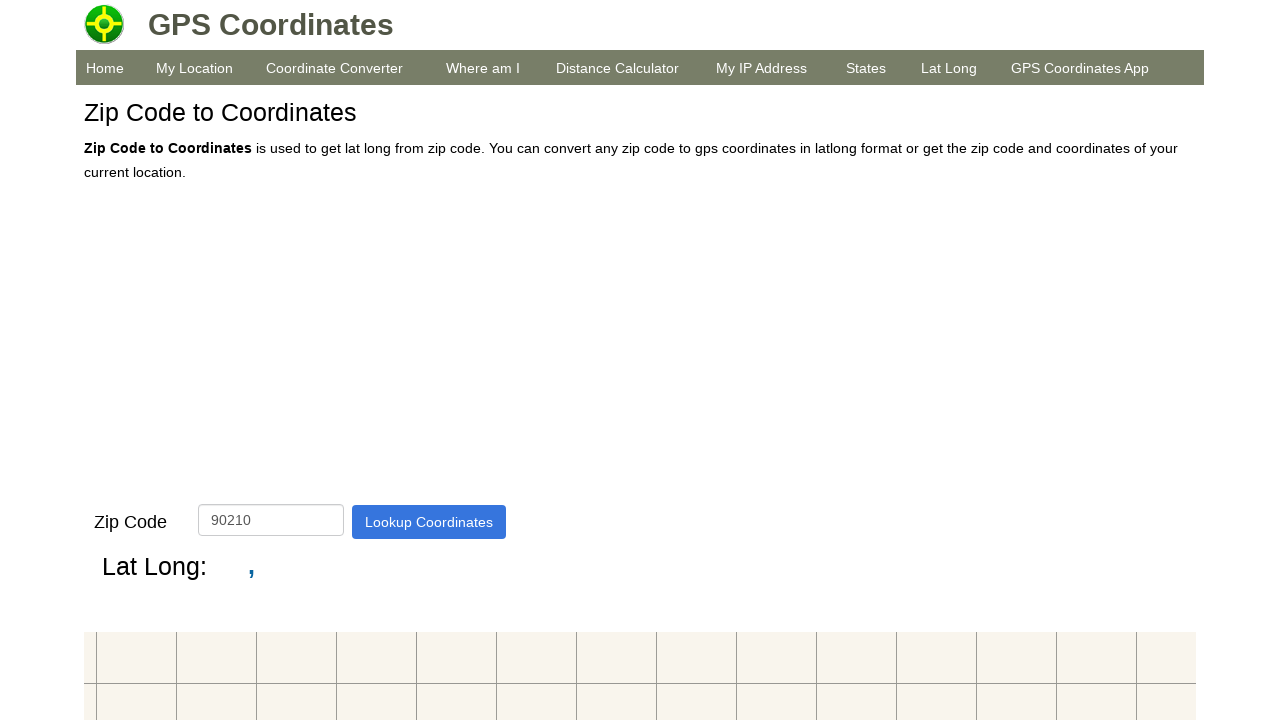

Page load completed
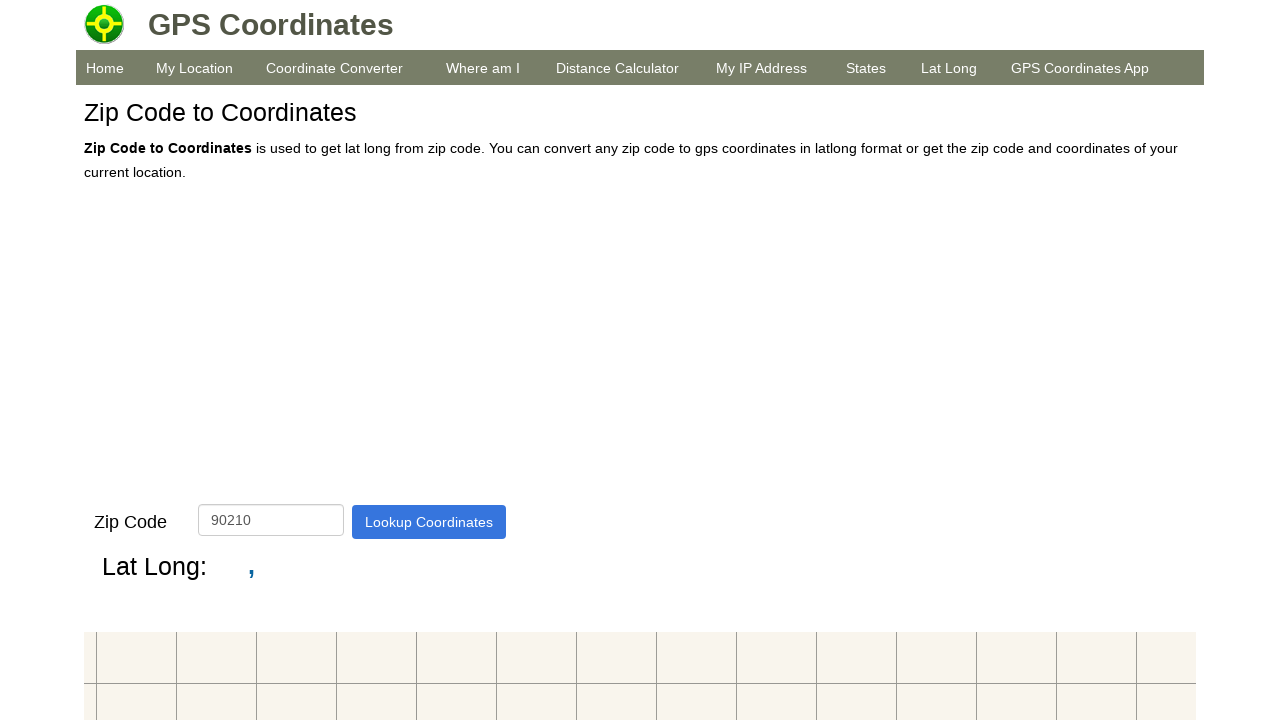

Zip code result element is visible
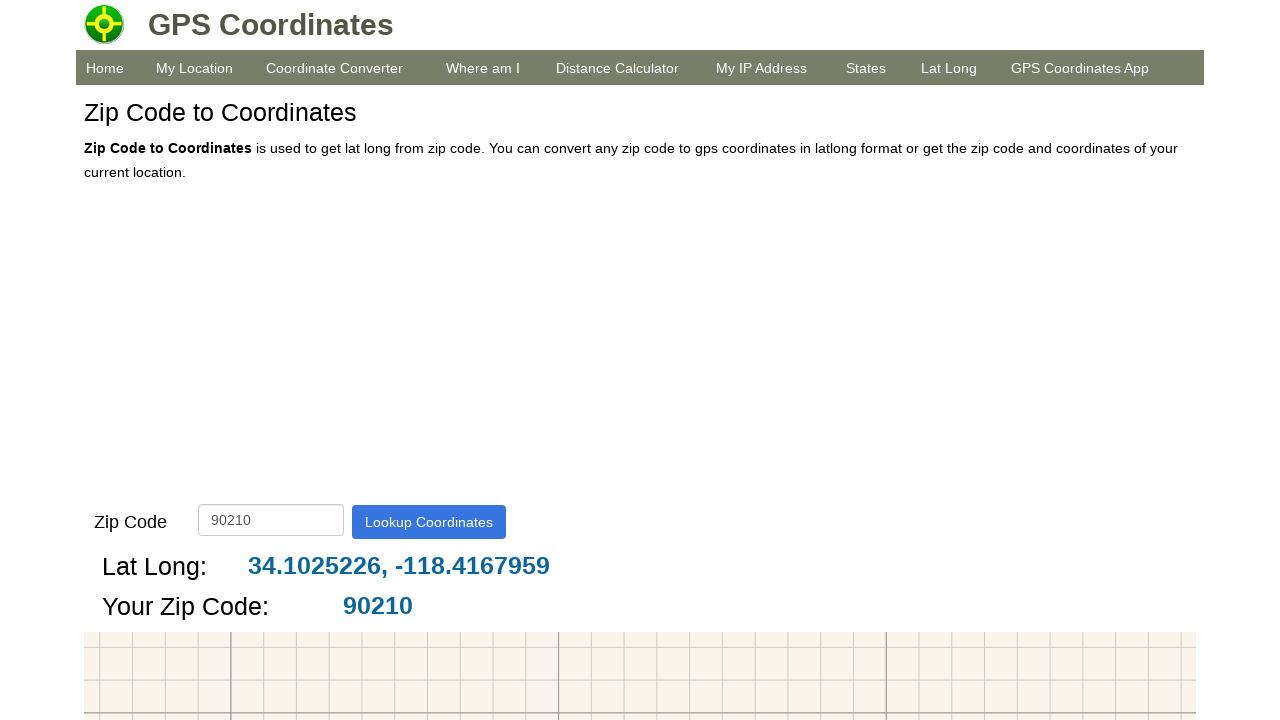

Latitude/longitude coordinates result is visible
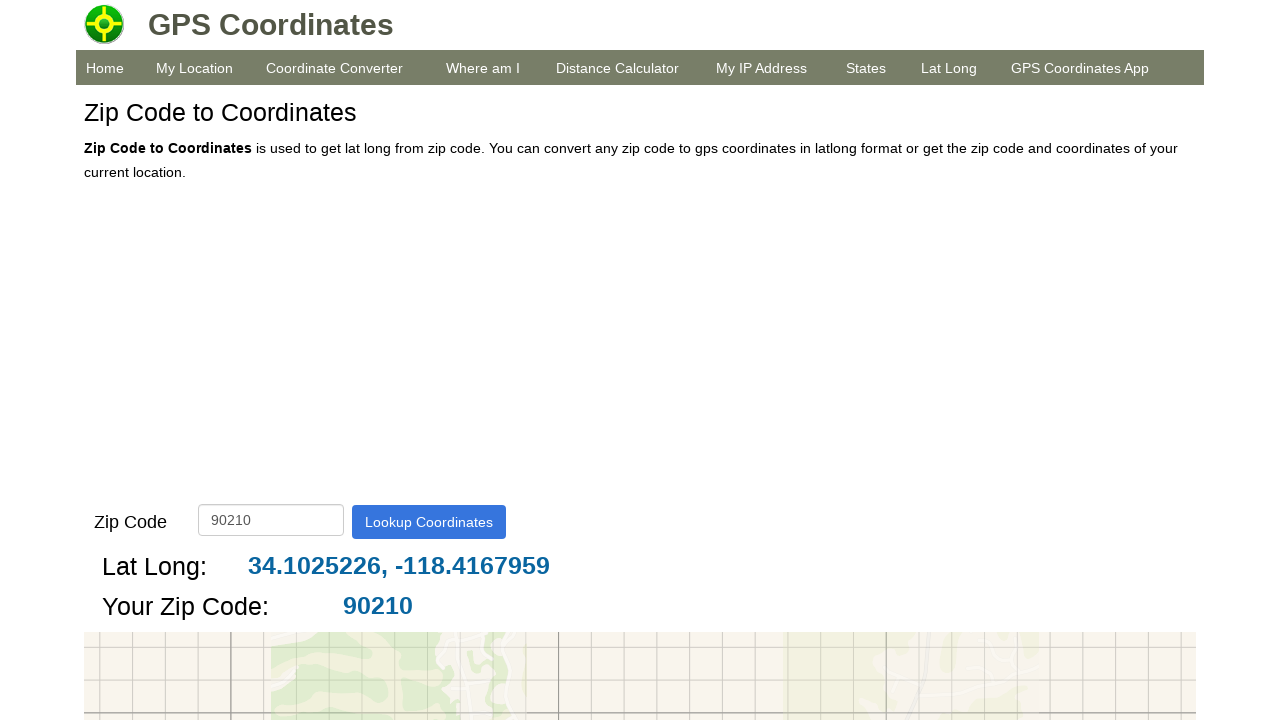

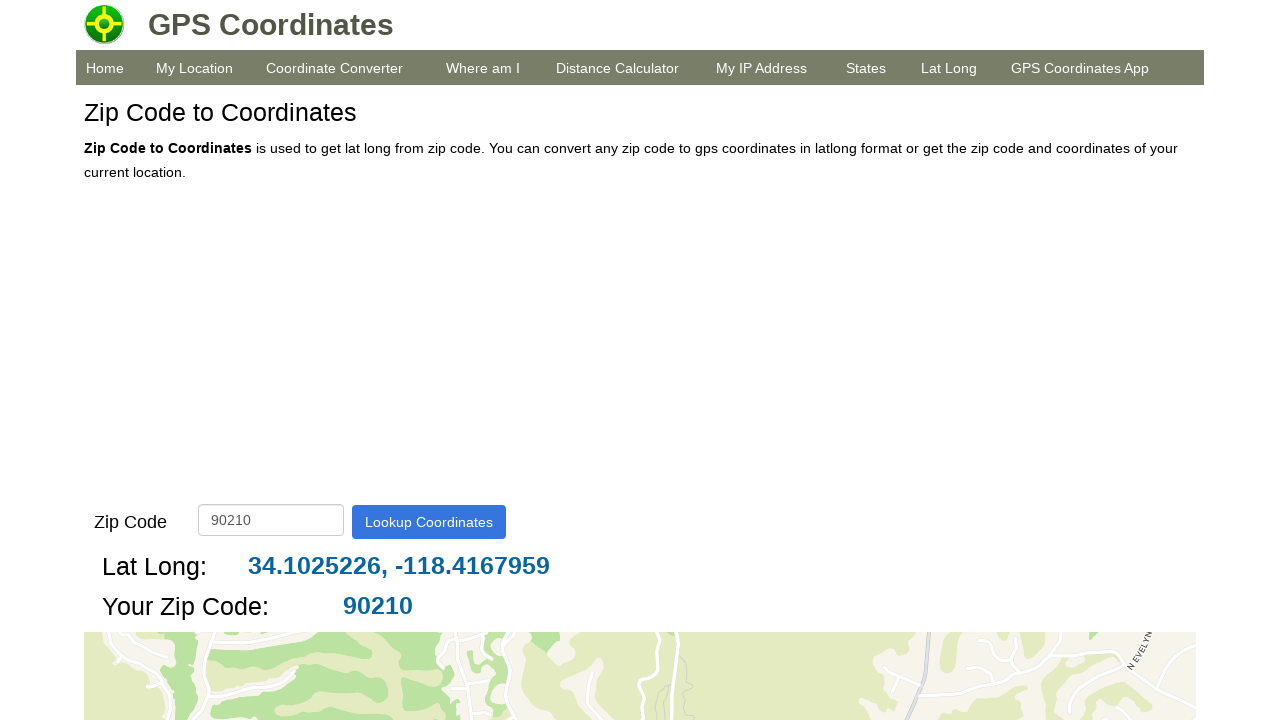